Tests JavaScript confirmation alert by clicking confirm button and accepting the confirmation dialog

Starting URL: https://the-internet.herokuapp.com/javascript_alerts

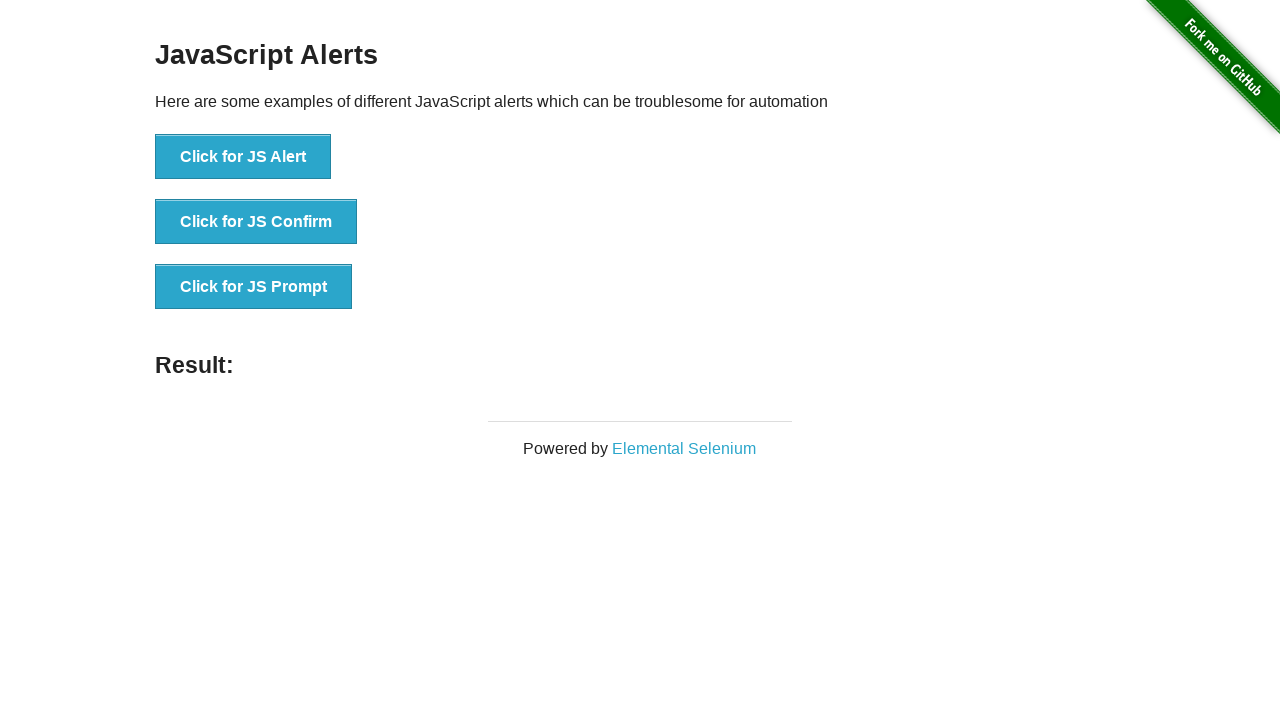

Set up dialog handler to accept confirmation alerts
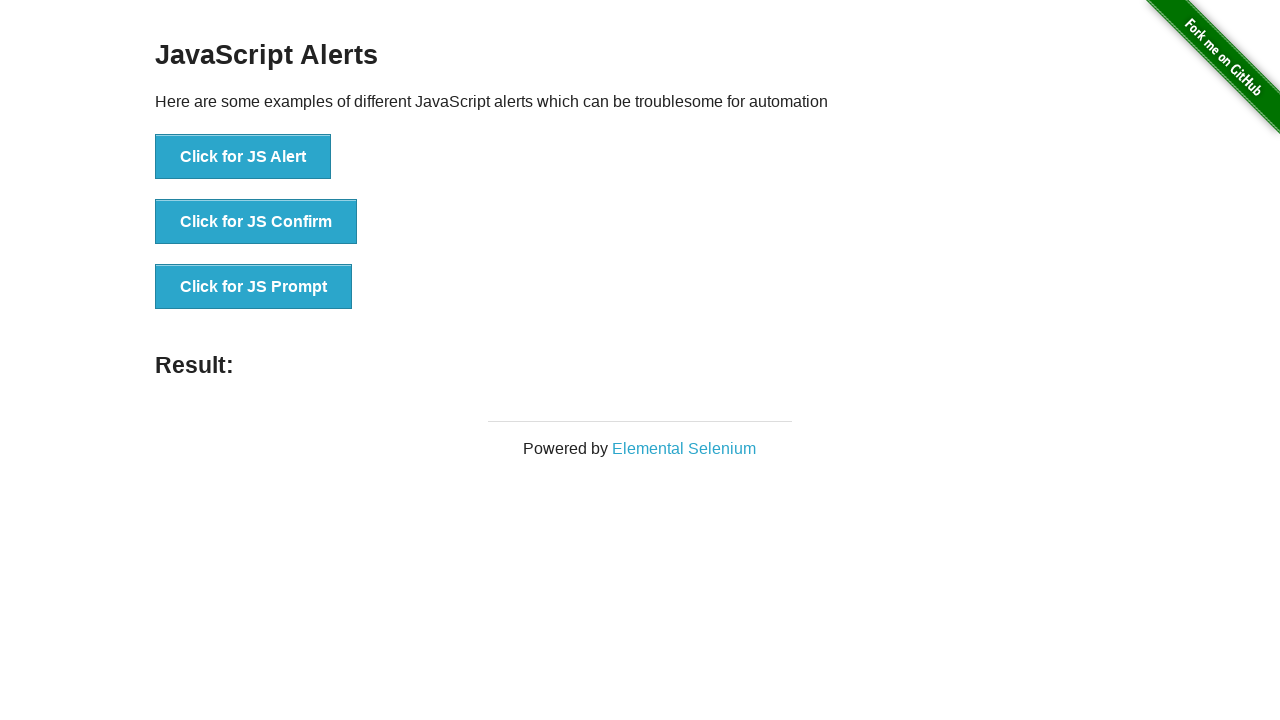

Clicked button to trigger JavaScript confirmation alert at (256, 222) on xpath=//button[@onclick='jsConfirm()']
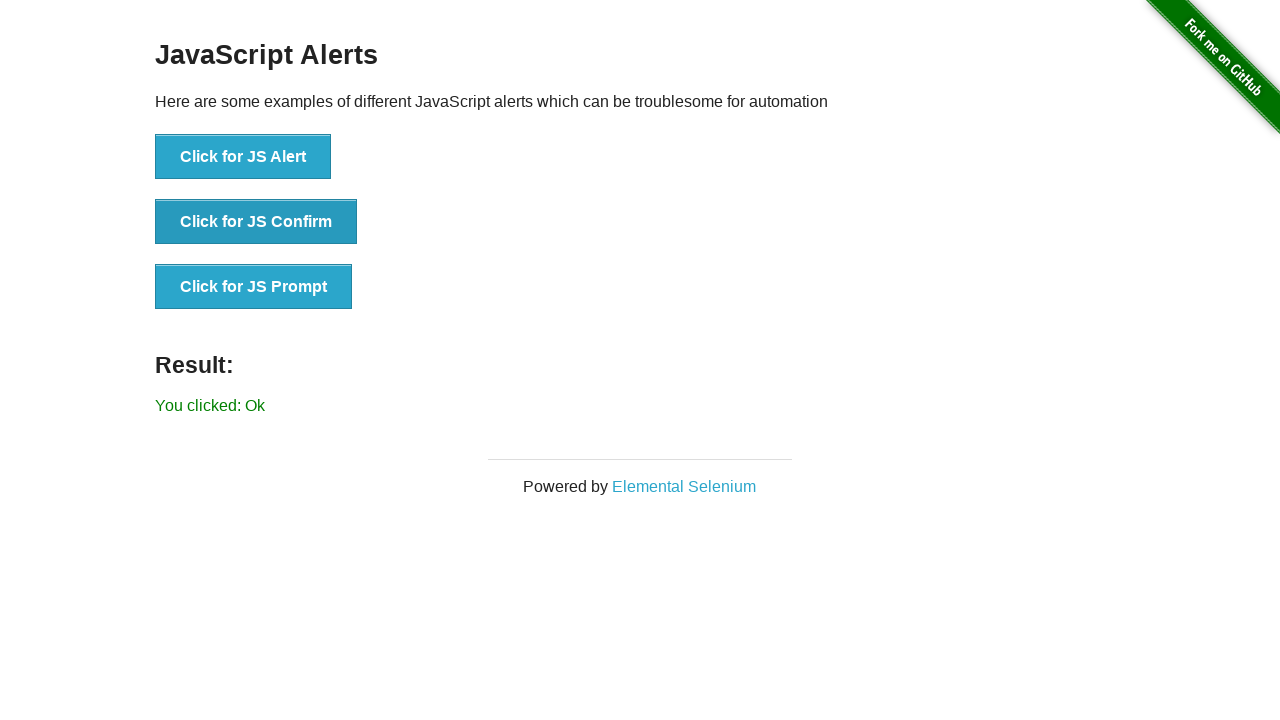

Result message element loaded after confirming alert
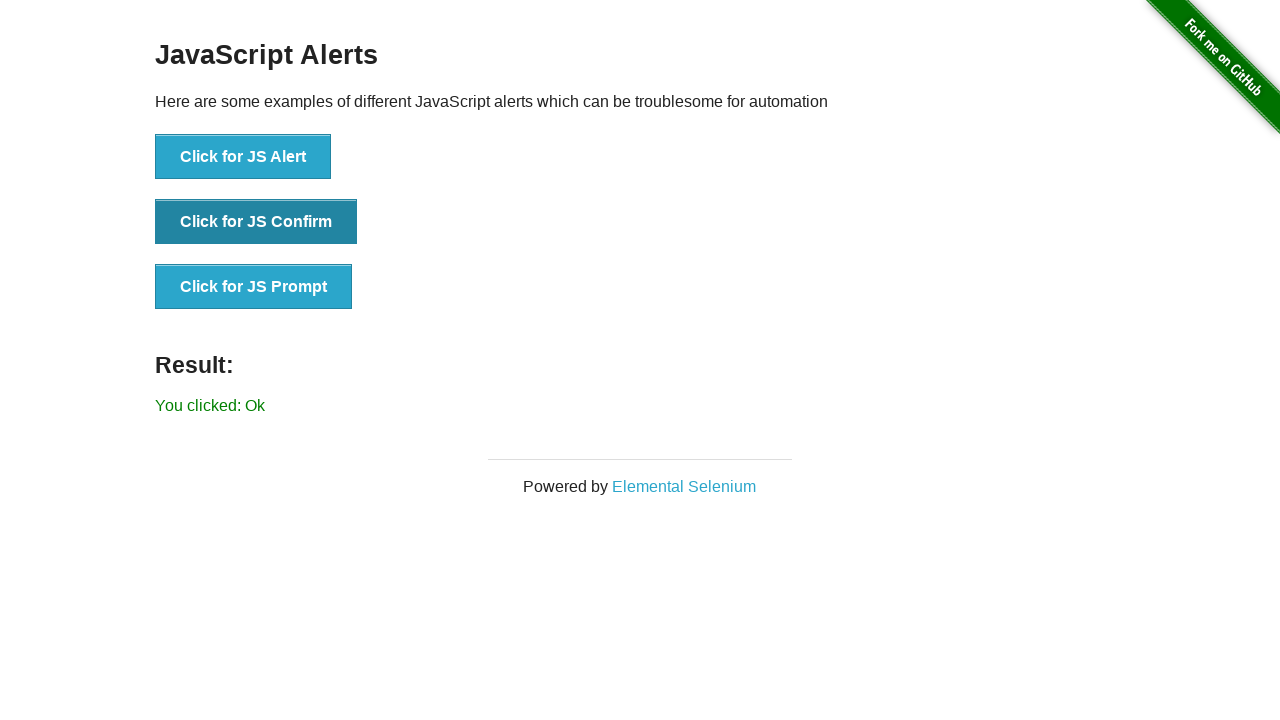

Verified result text shows 'You clicked: Ok'
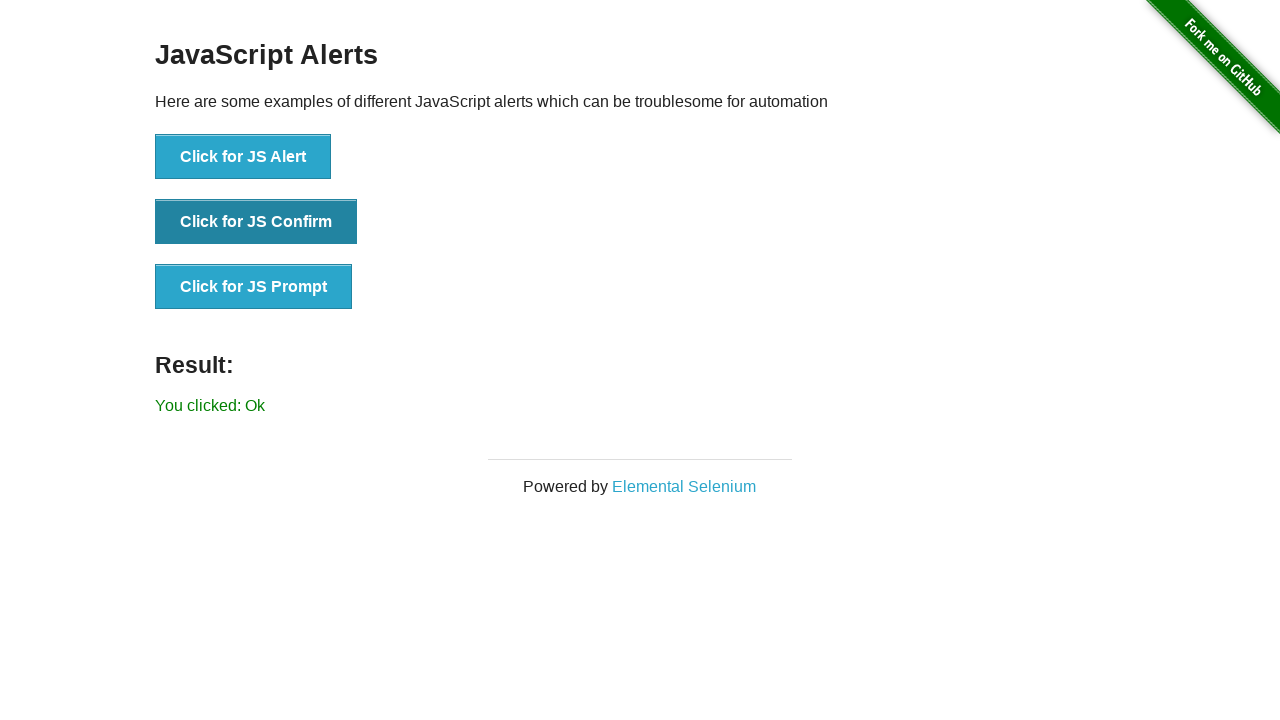

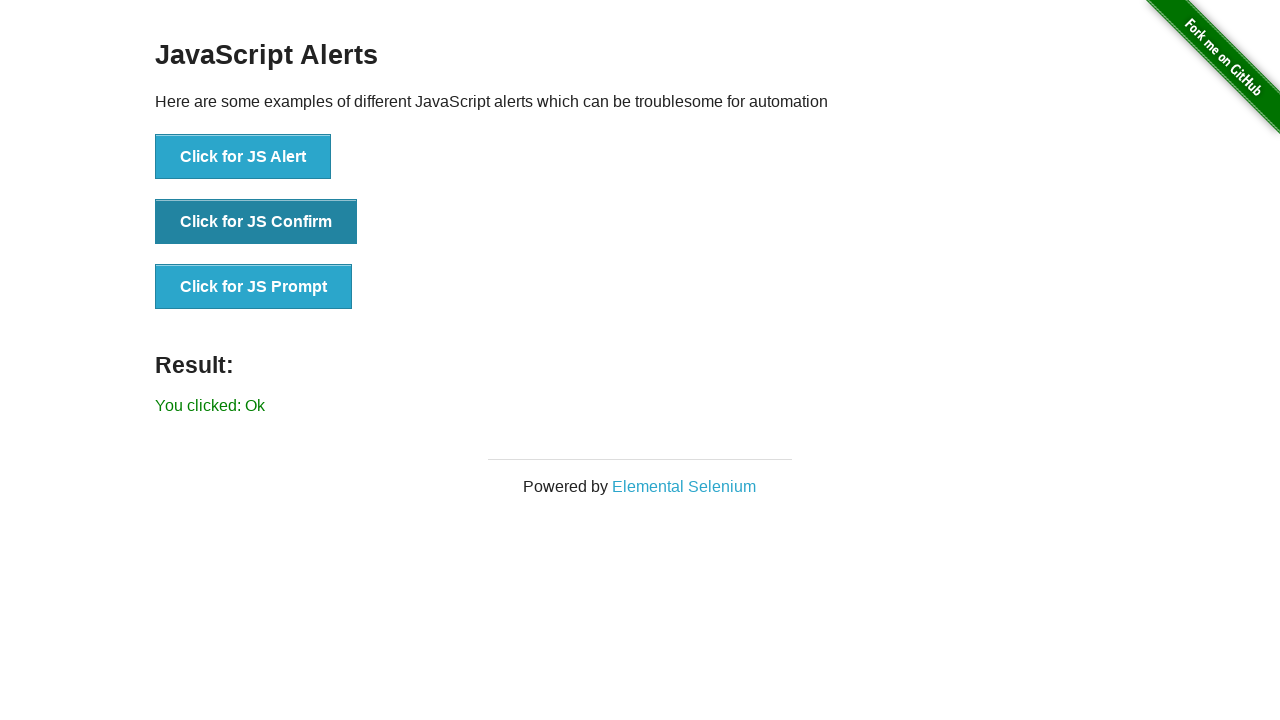